Tests toggle hide/show functionality by clicking a button and verifying element visibility changes

Starting URL: https://www.w3schools.com/howto/howto_js_toggle_hide_show.asp

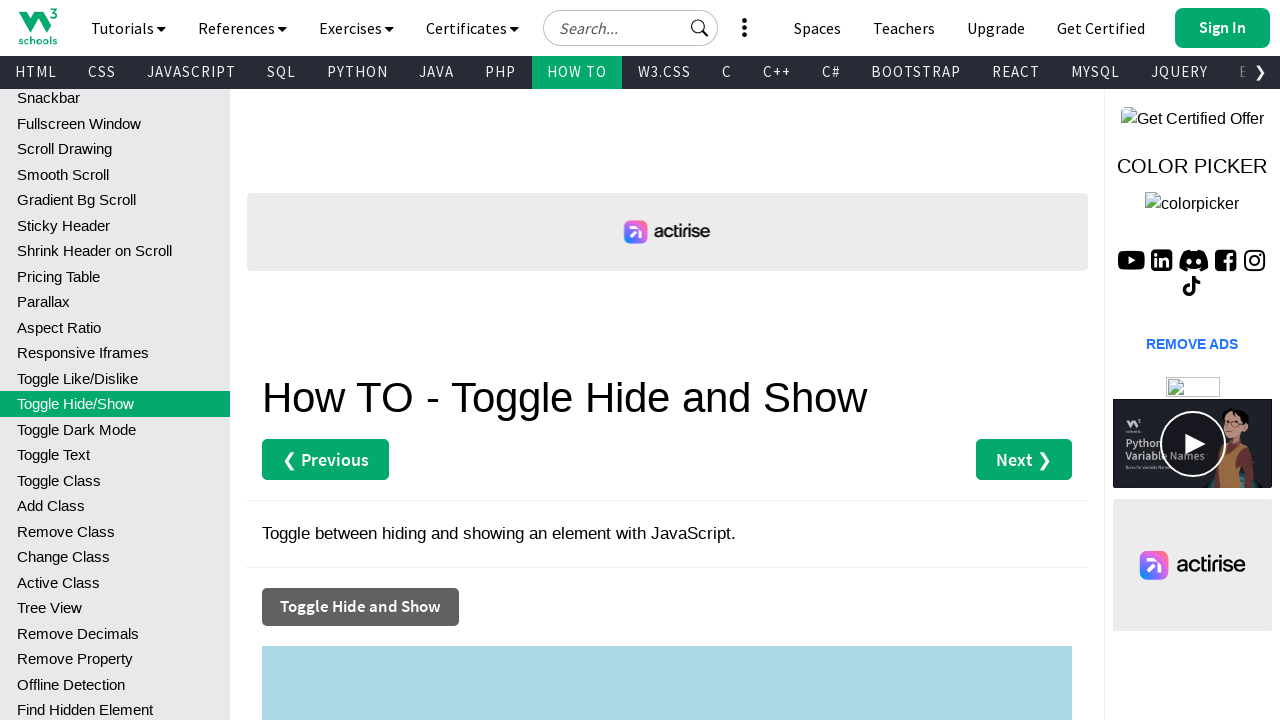

Toggle Hide and Show button is visible and ready
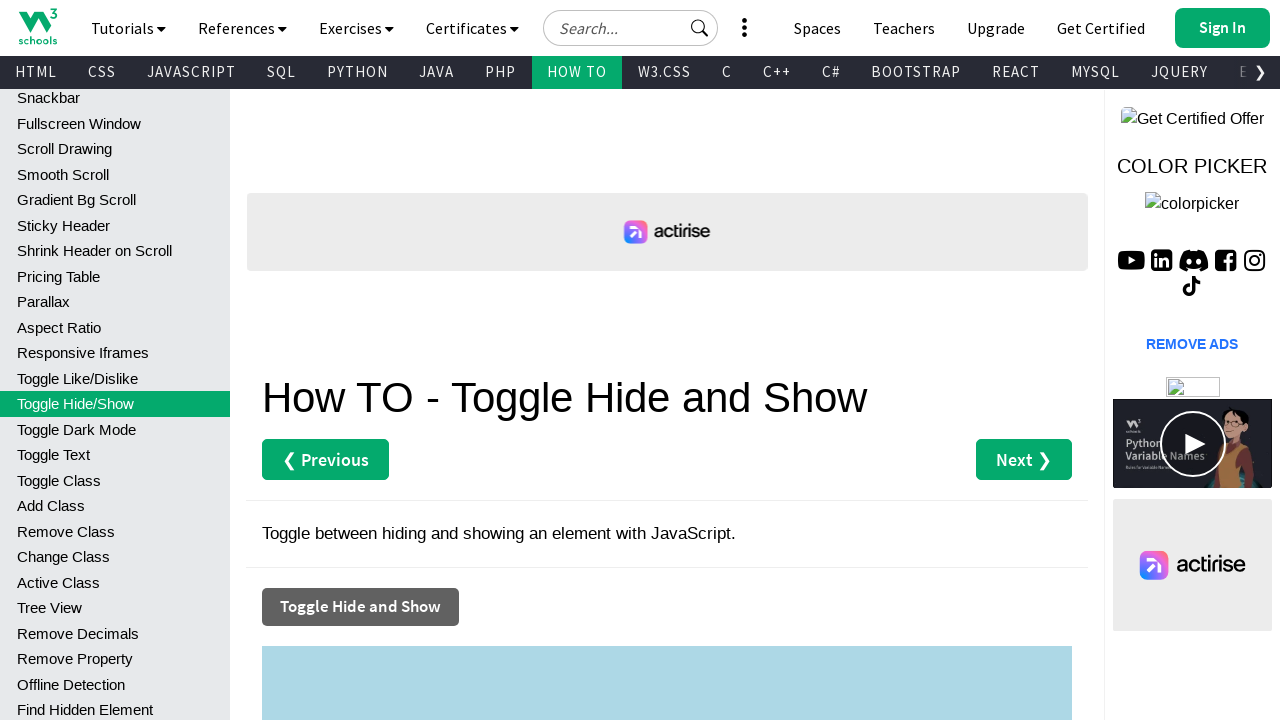

Checked initial visibility of target div: True
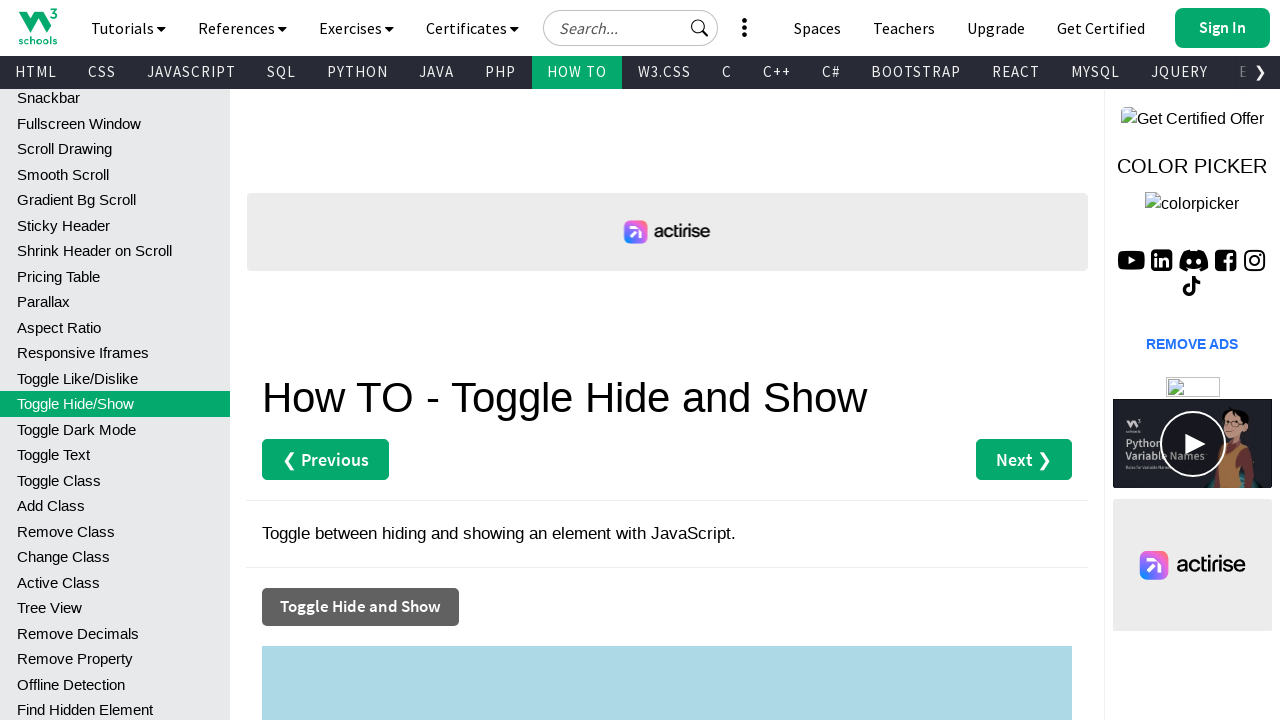

Clicked Toggle Hide and Show button at (360, 607) on xpath=//button[normalize-space()='Toggle Hide and Show']
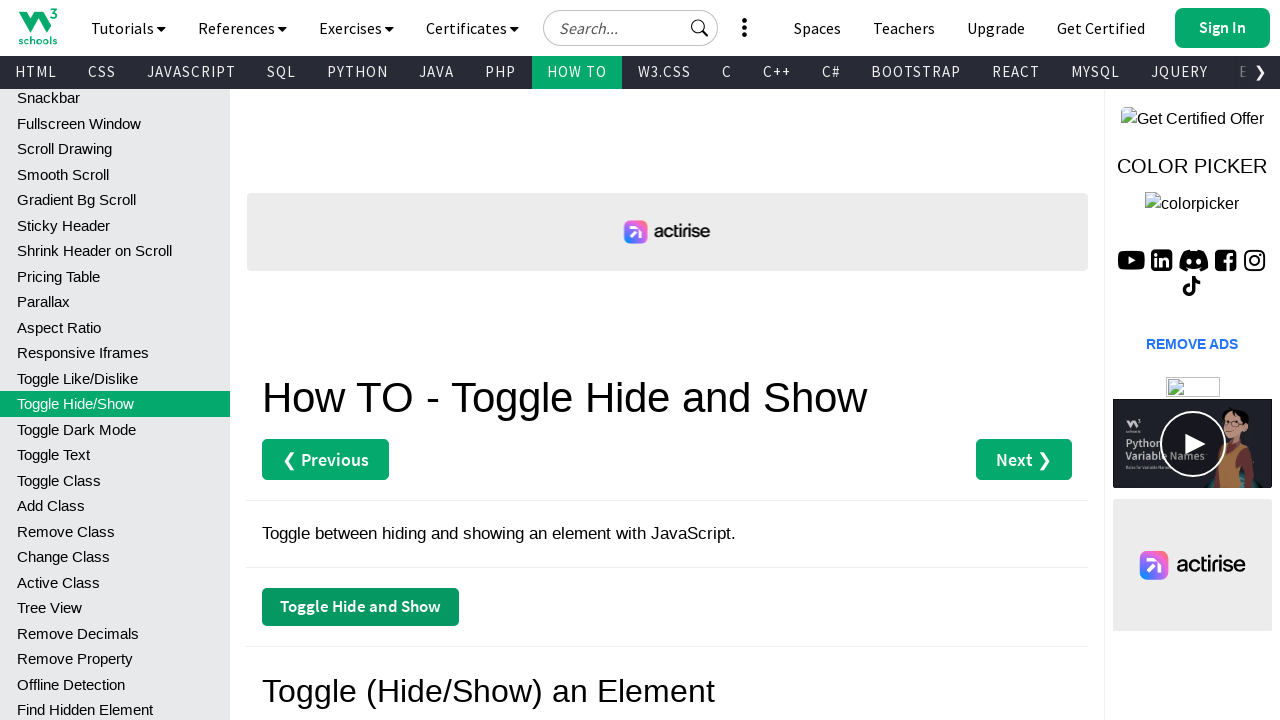

Checked visibility after toggle: False
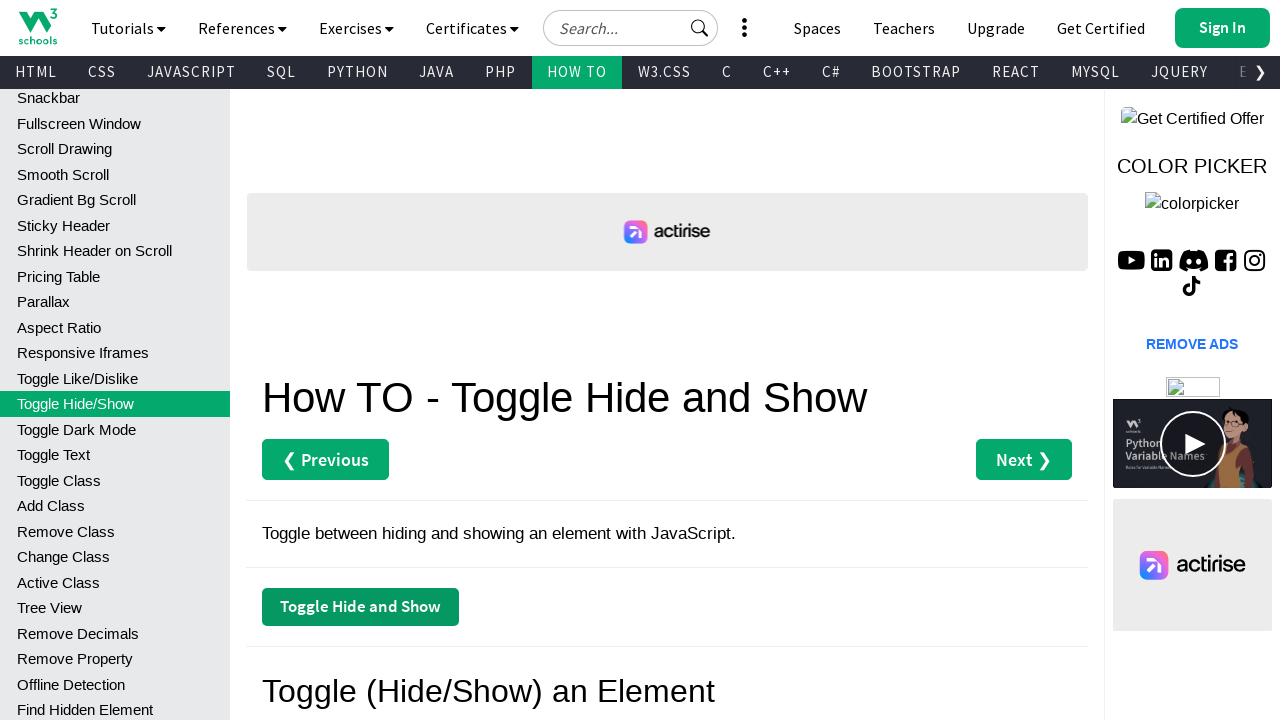

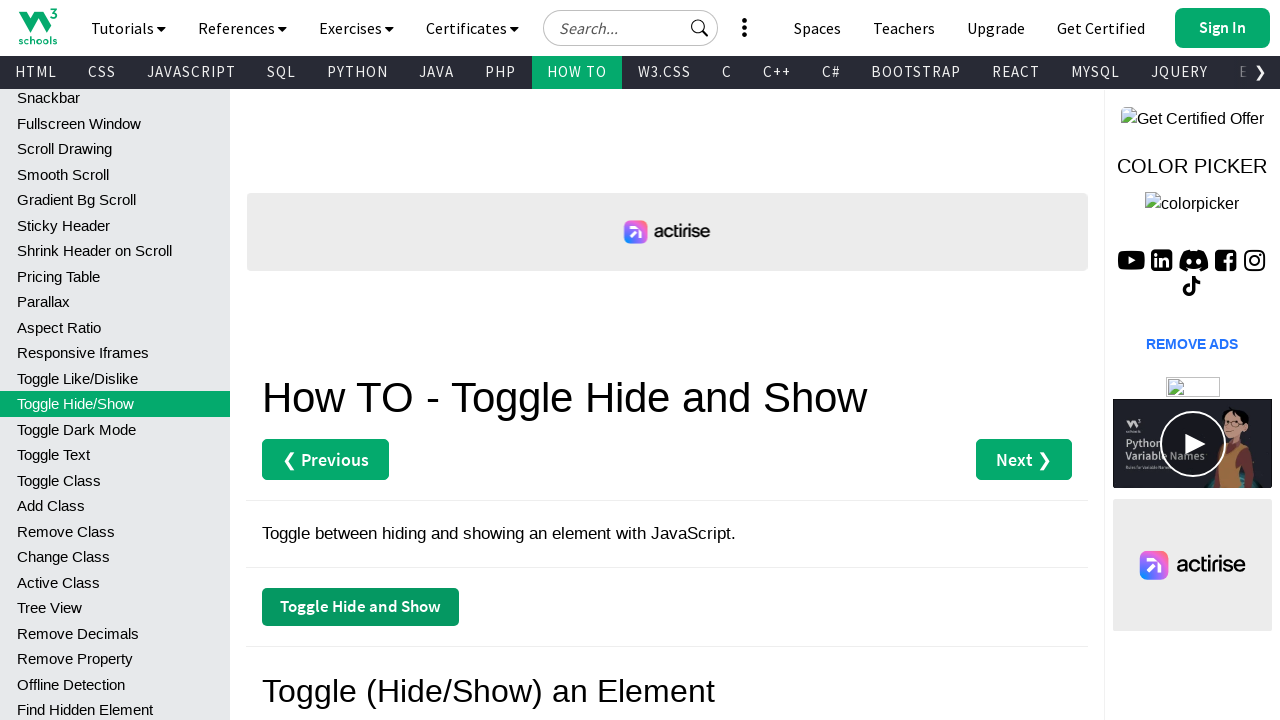